Tests that a 6-digit zip code is rejected and Register button appears (test expects success but logic seems flawed)

Starting URL: https://www.sharelane.com/cgi-bin/register.py

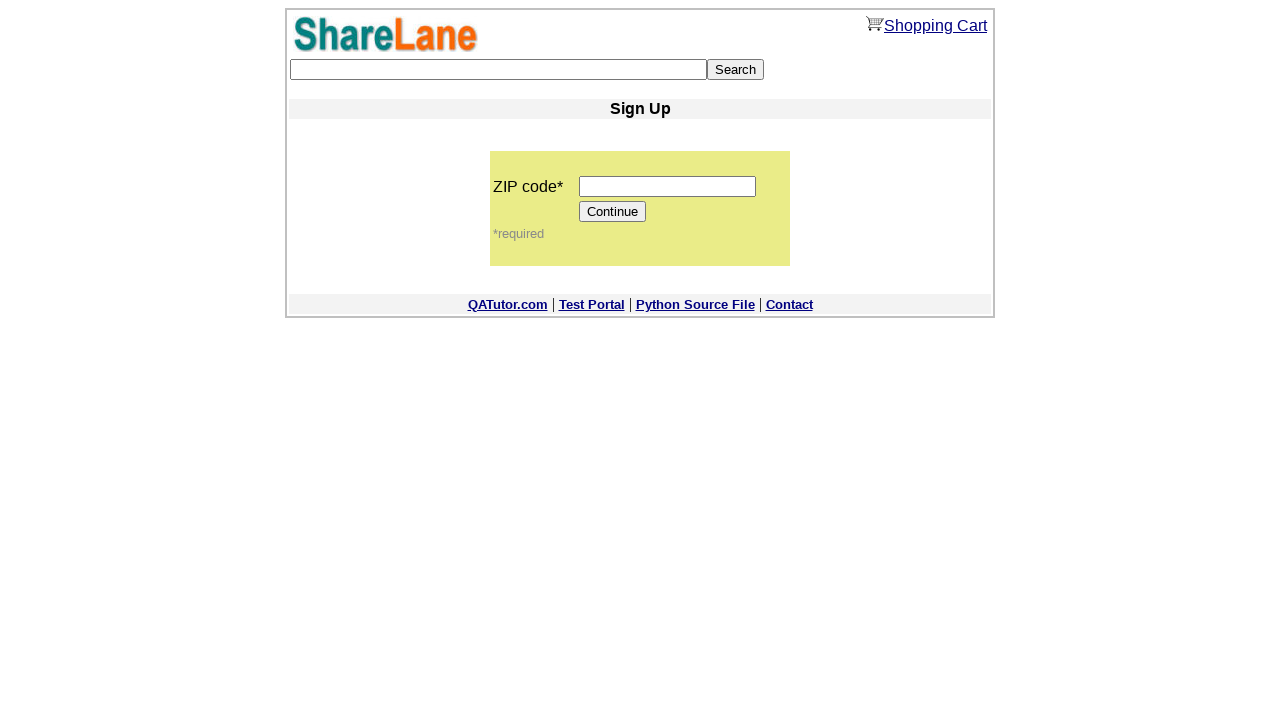

Filled zip code field with '111111' on input[name='zip_code']
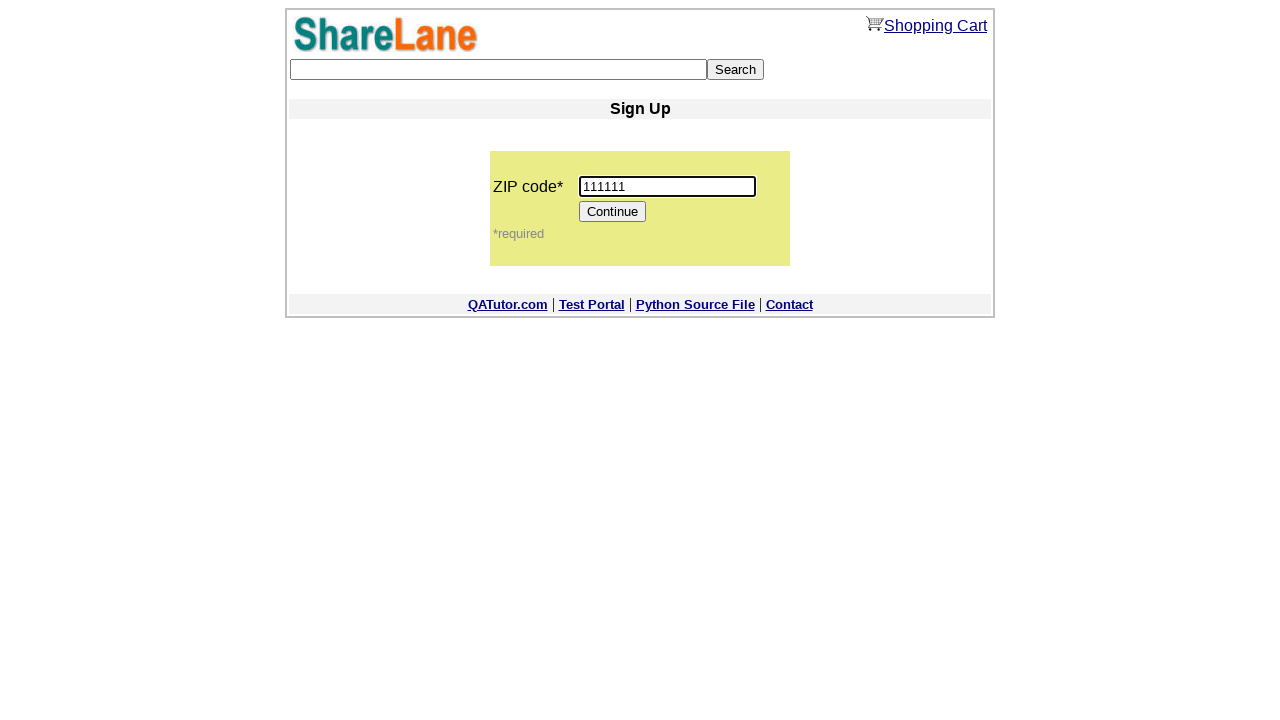

Clicked Continue button at (613, 212) on input[value='Continue']
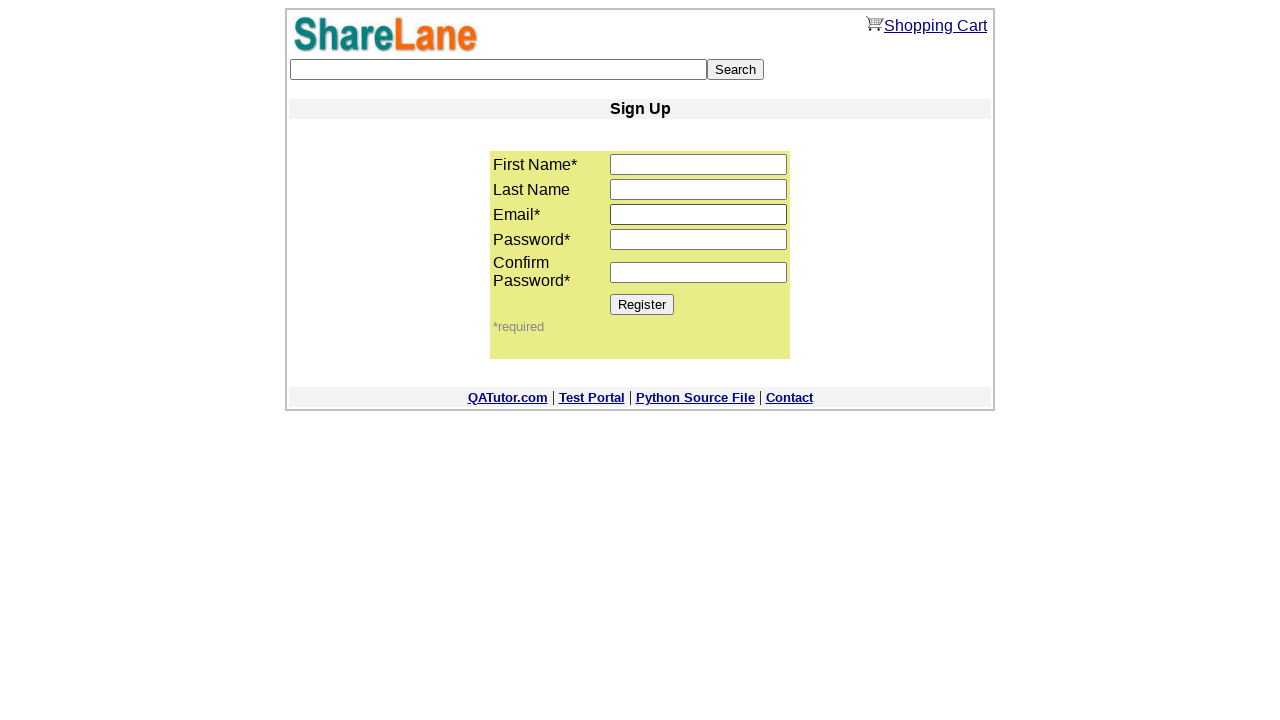

Register button appeared after submitting 6-digit zip code
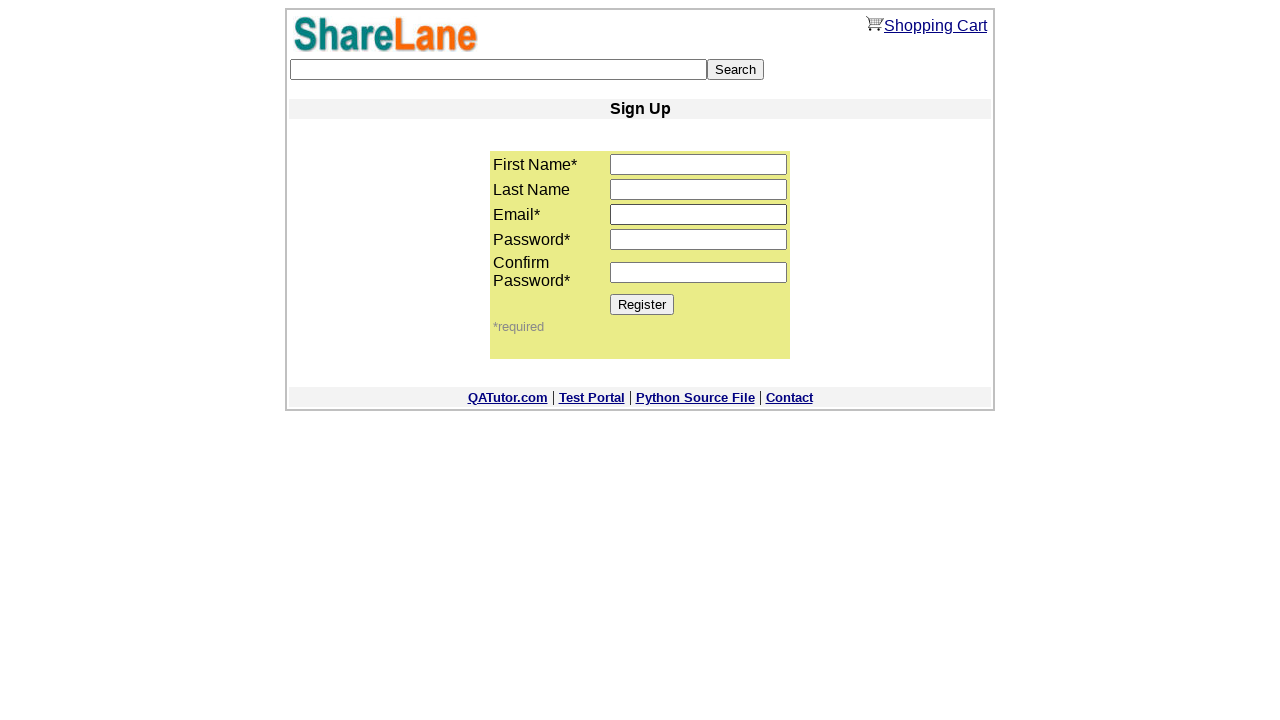

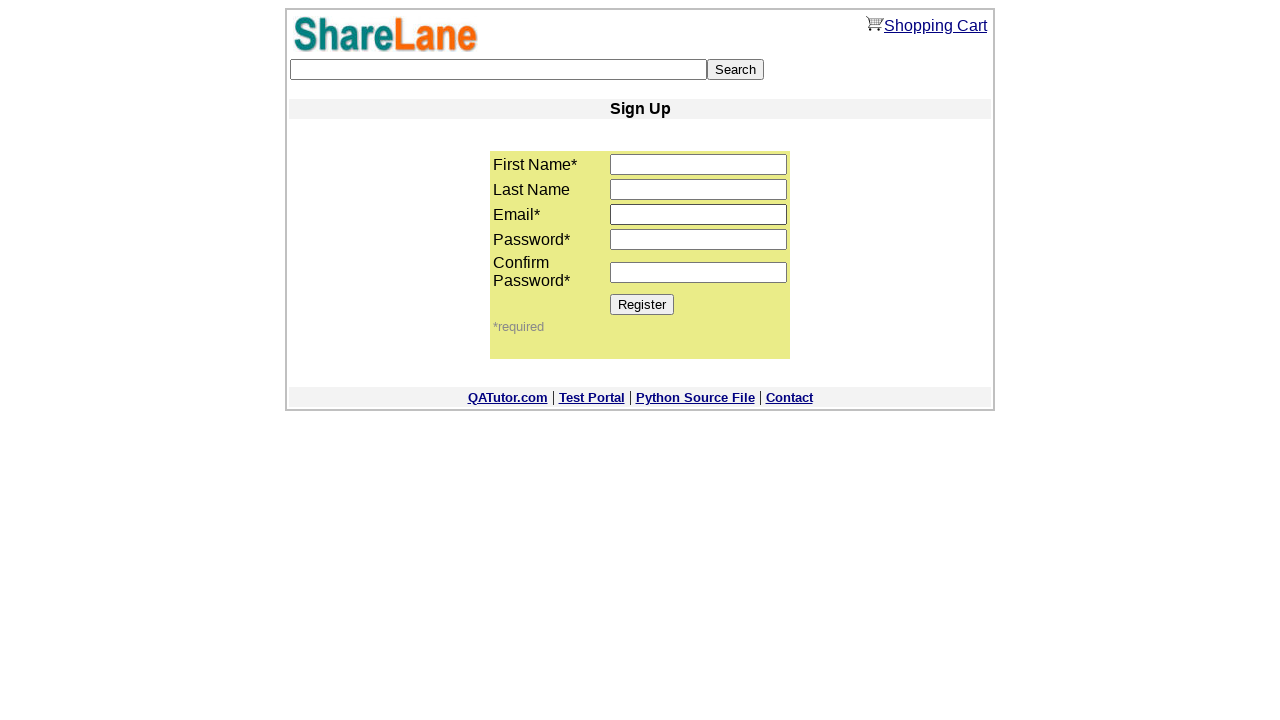